Tests window handling by clicking a link that opens a new window, switching between windows, and verifying page titles in both the original and new windows.

Starting URL: https://the-internet.herokuapp.com/windows

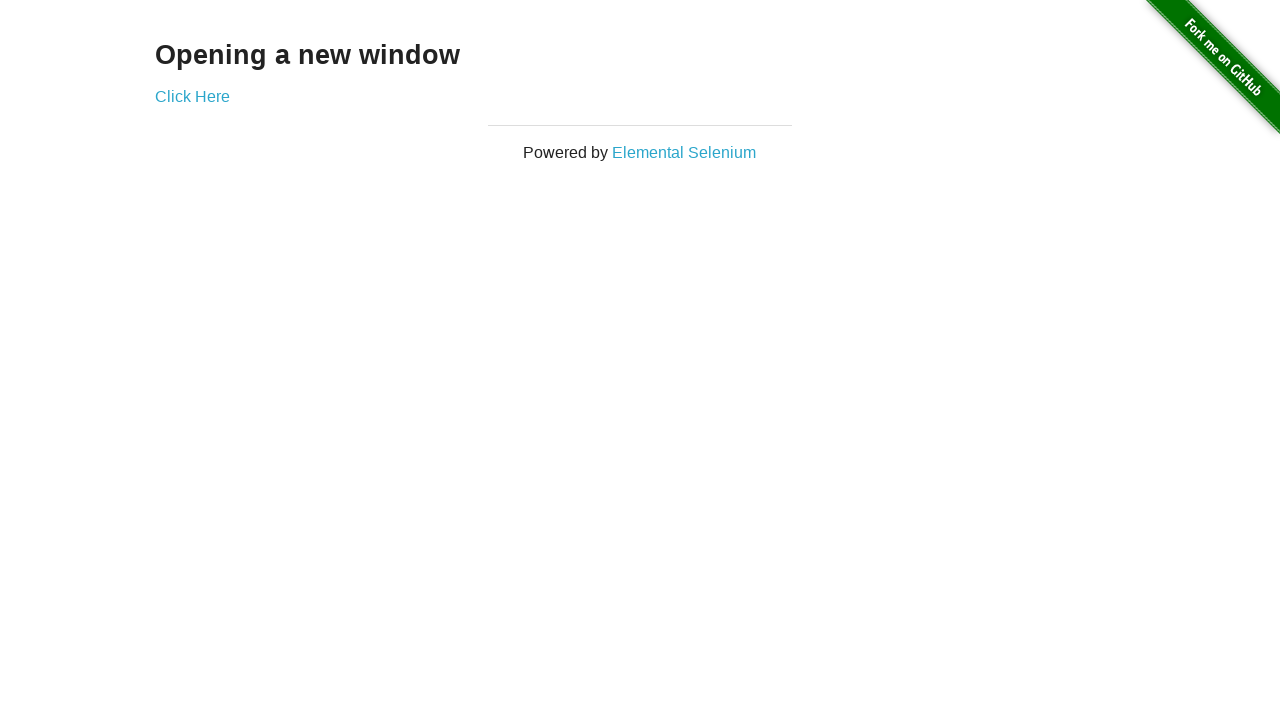

Verified heading text is 'Opening a new window'
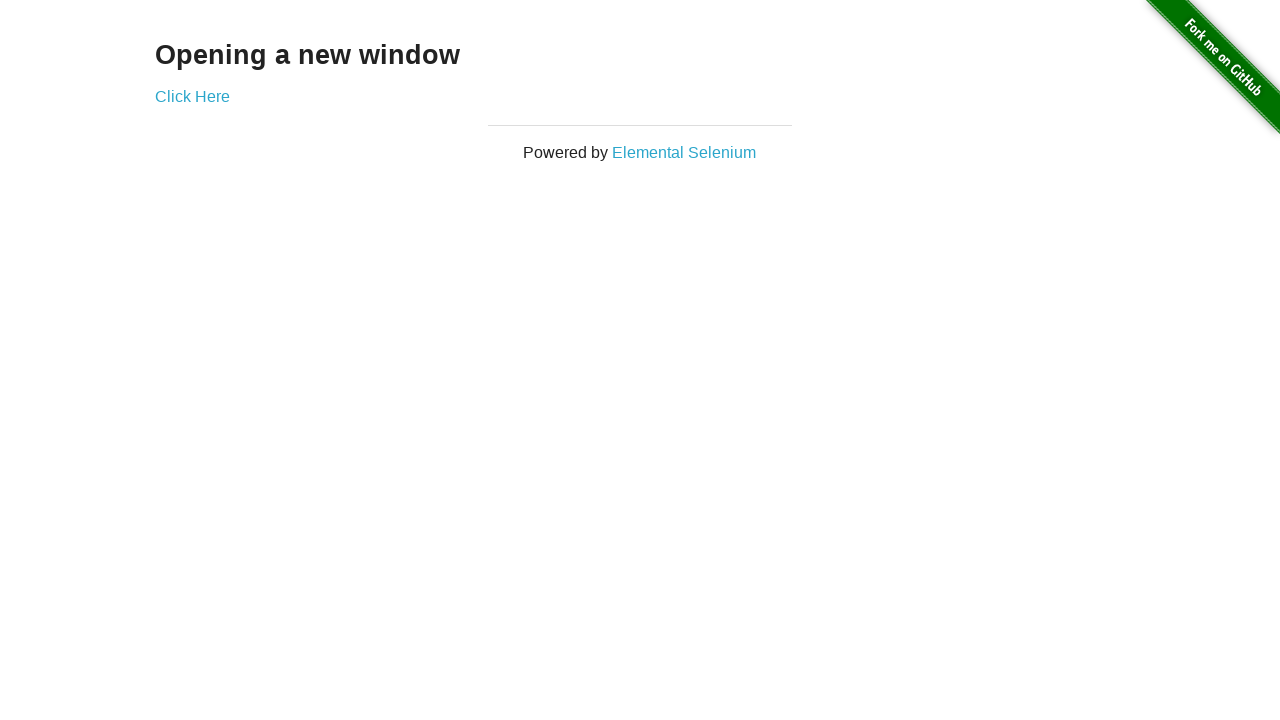

Verified page title is 'The Internet'
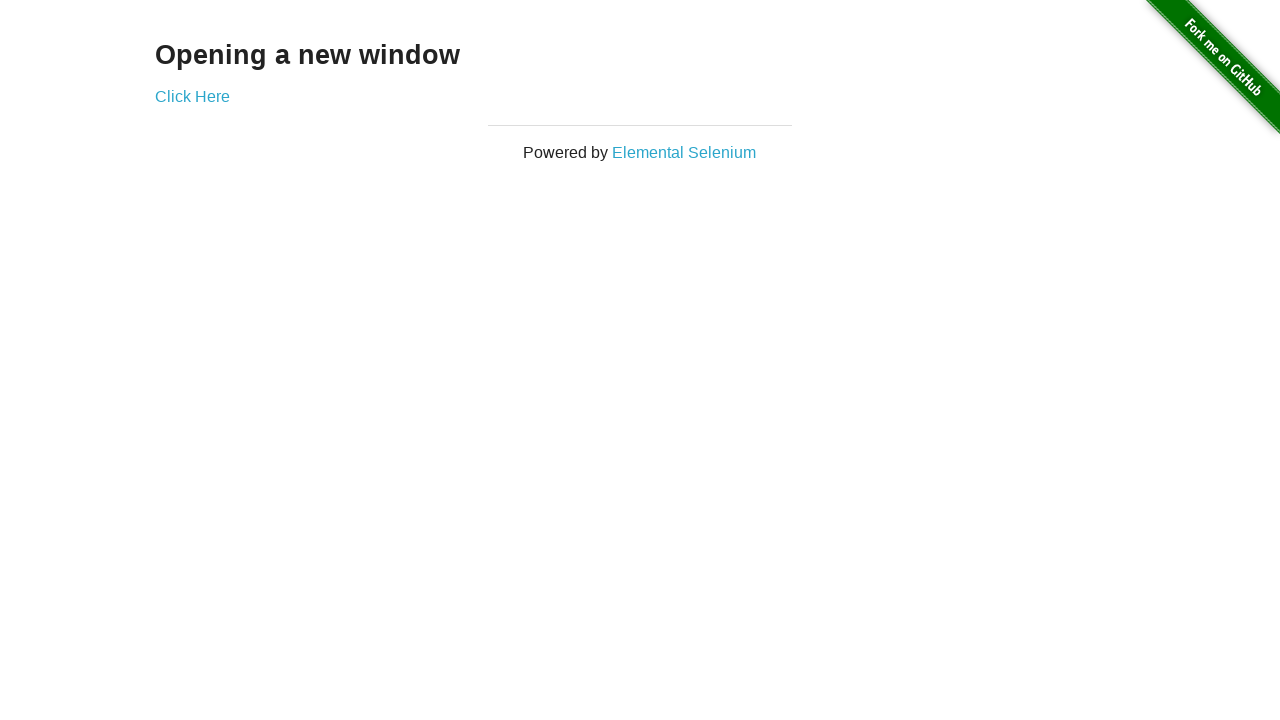

Clicked 'Click Here' link to open new window at (192, 96) on xpath=//*[text()='Click Here']
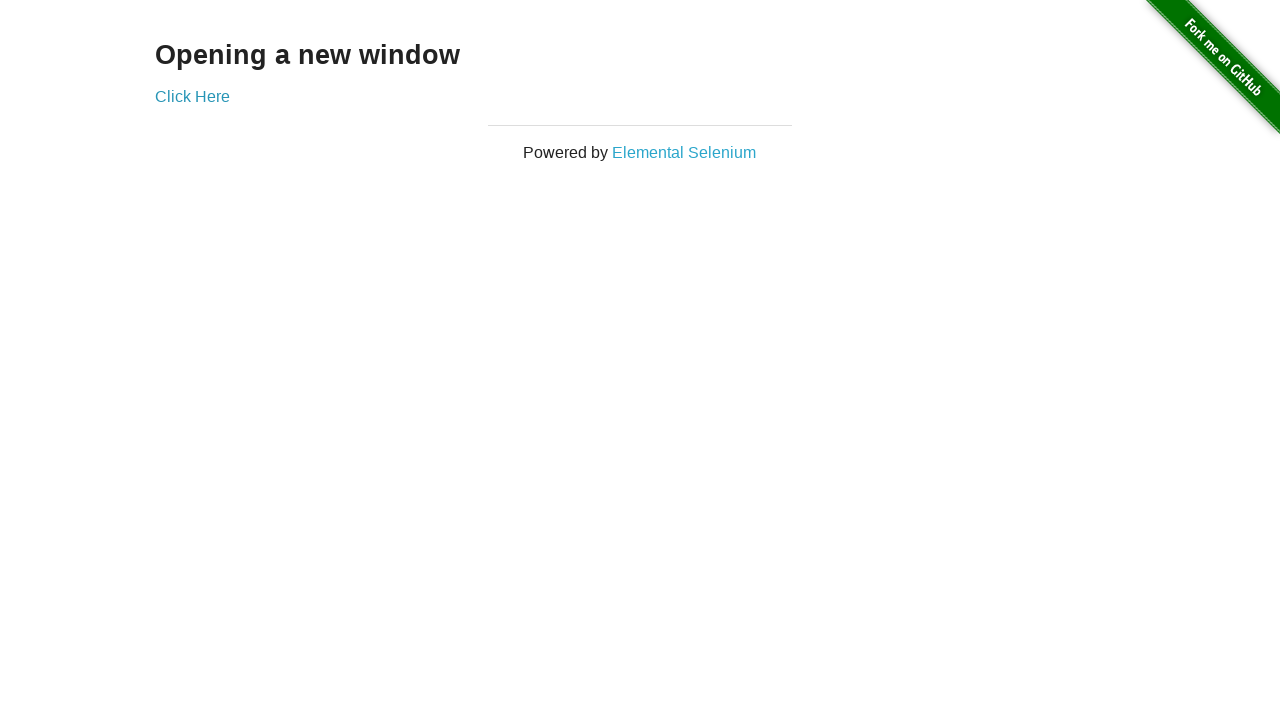

New window loaded and ready
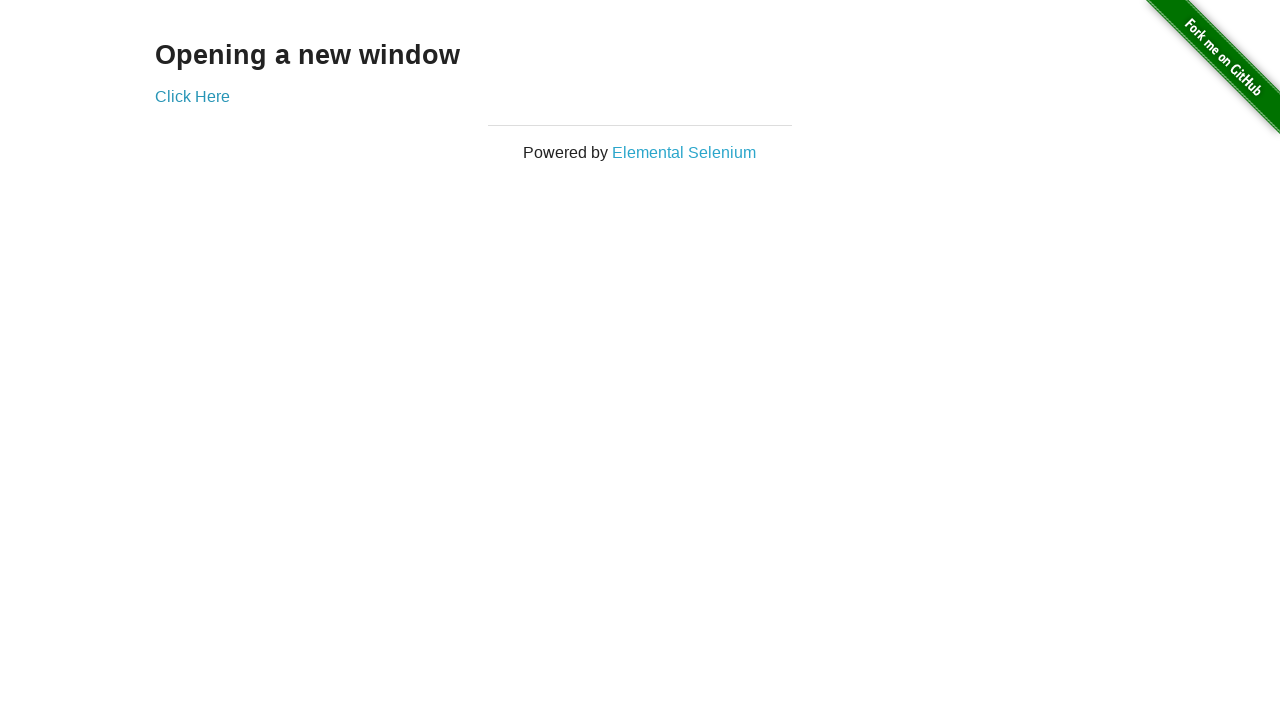

Verified new window title is 'New Window'
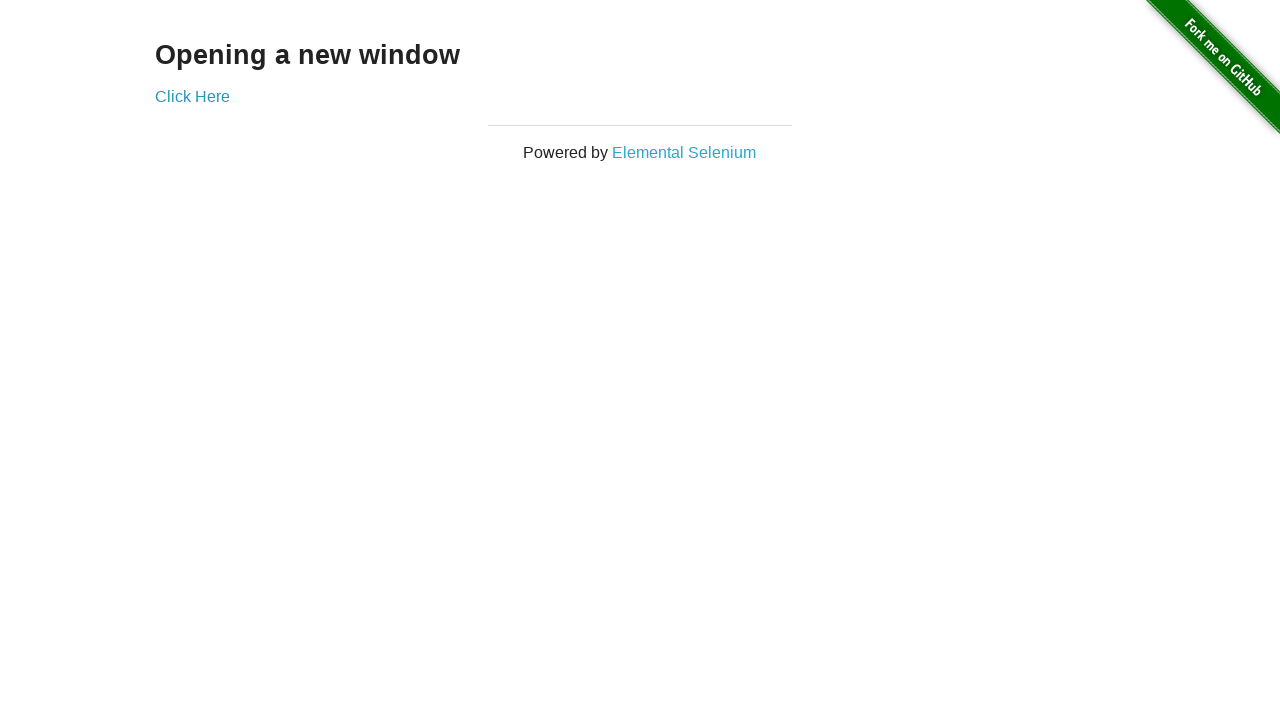

Switched back to original window
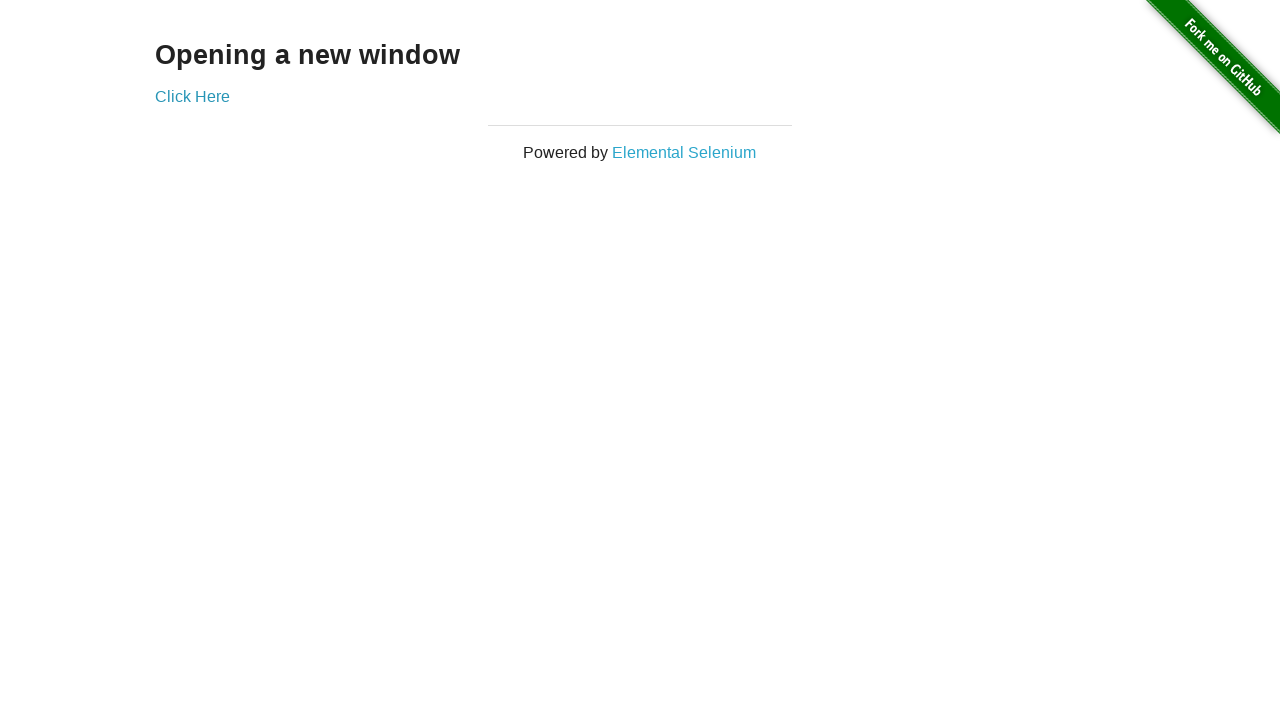

Verified original window title is still 'The Internet'
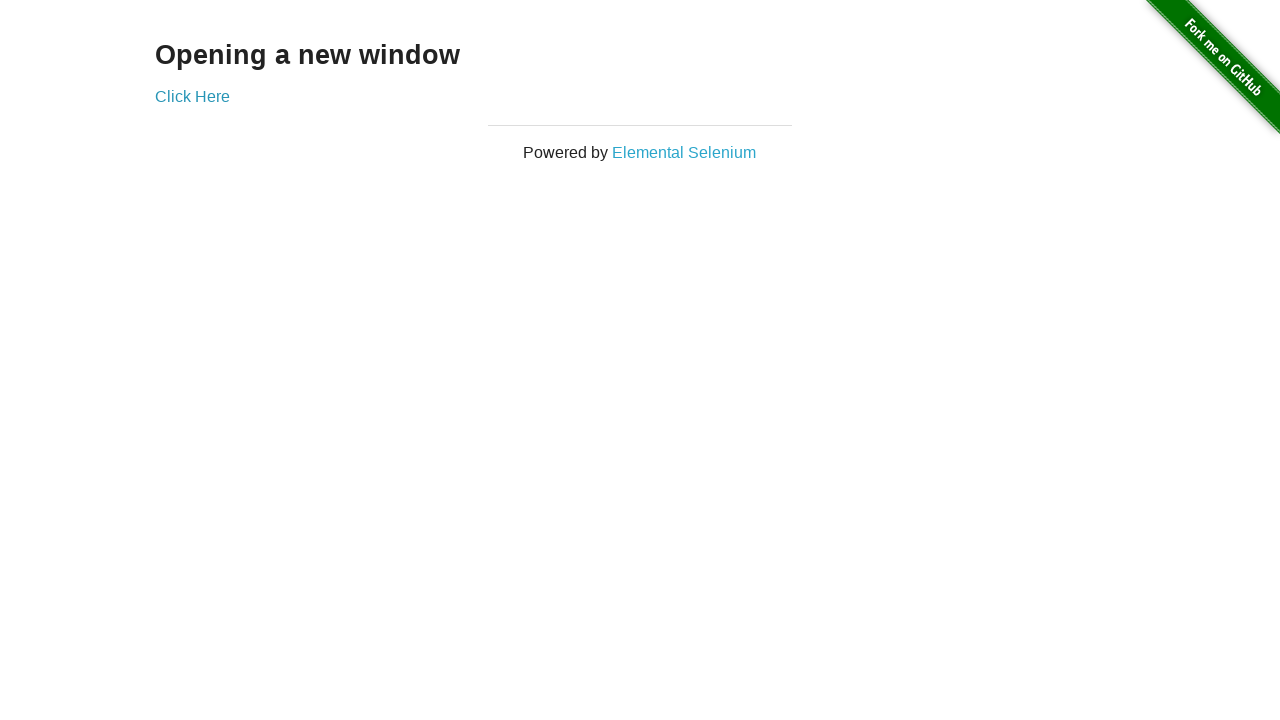

Switched to new window again
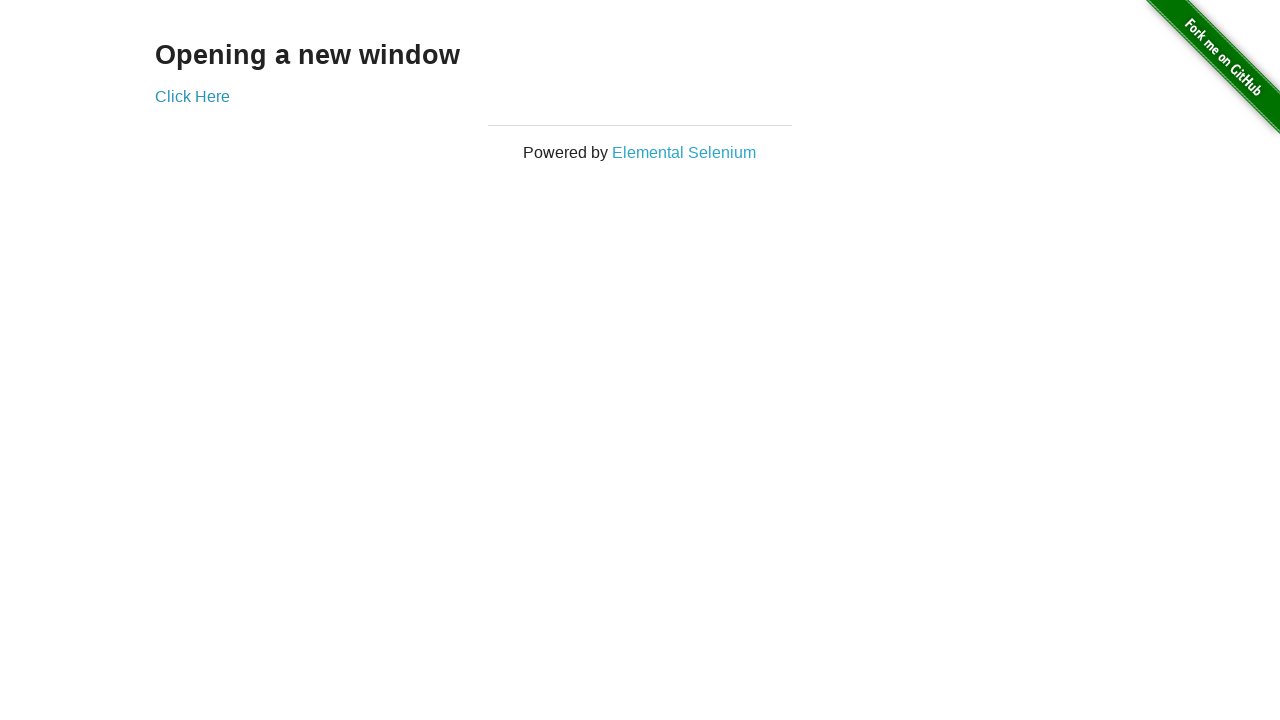

Switched back to original window
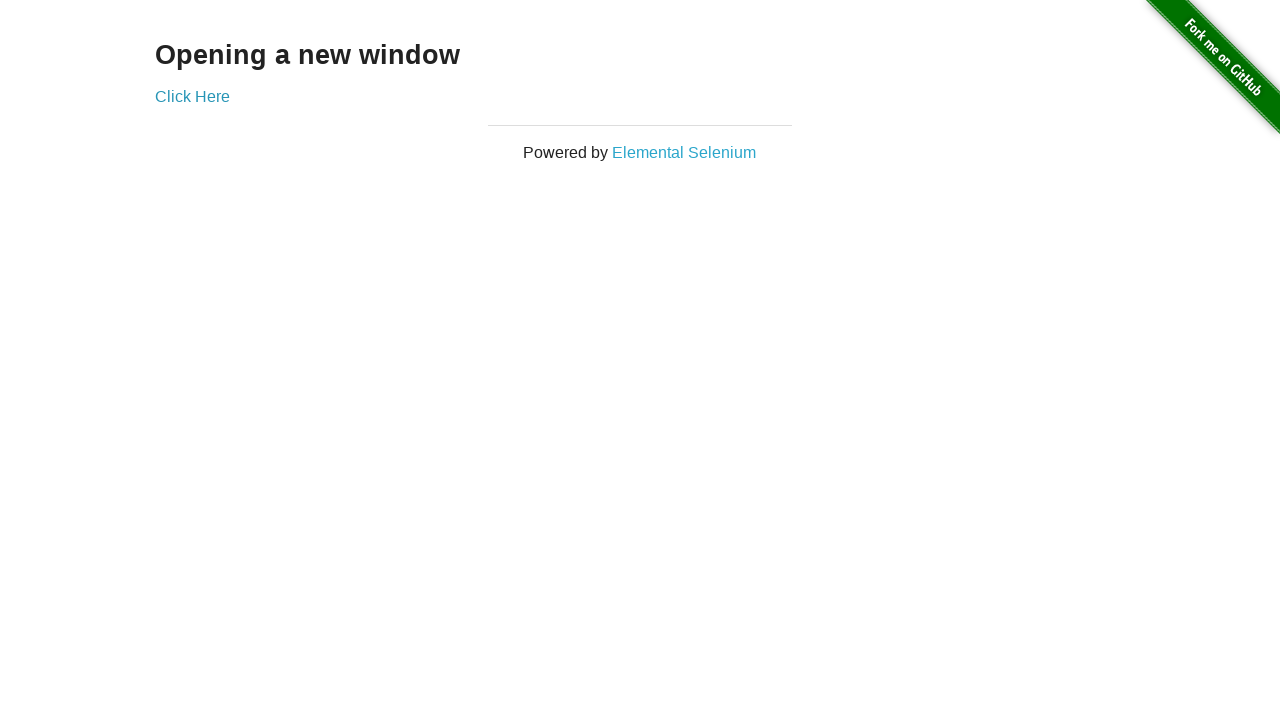

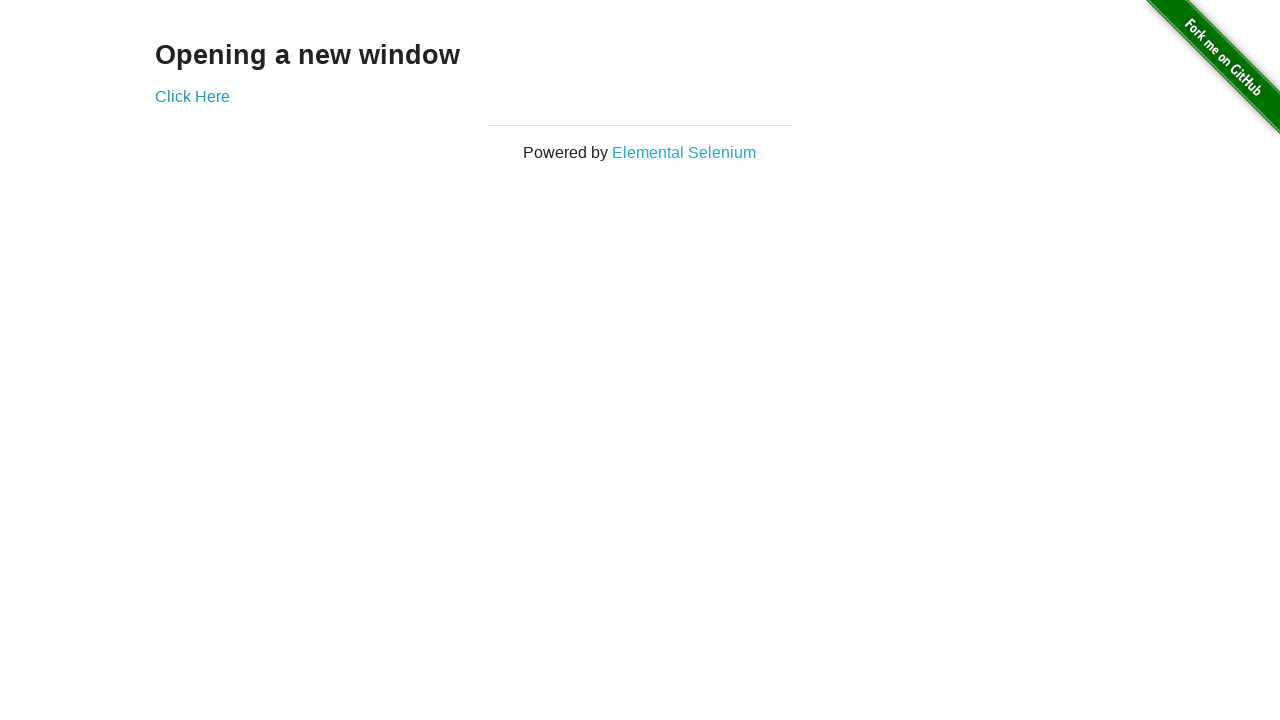